Tests alert prompt functionality by clicking a button to trigger a prompt alert, entering text, and accepting it

Starting URL: https://www.leafground.com/alert.xhtml

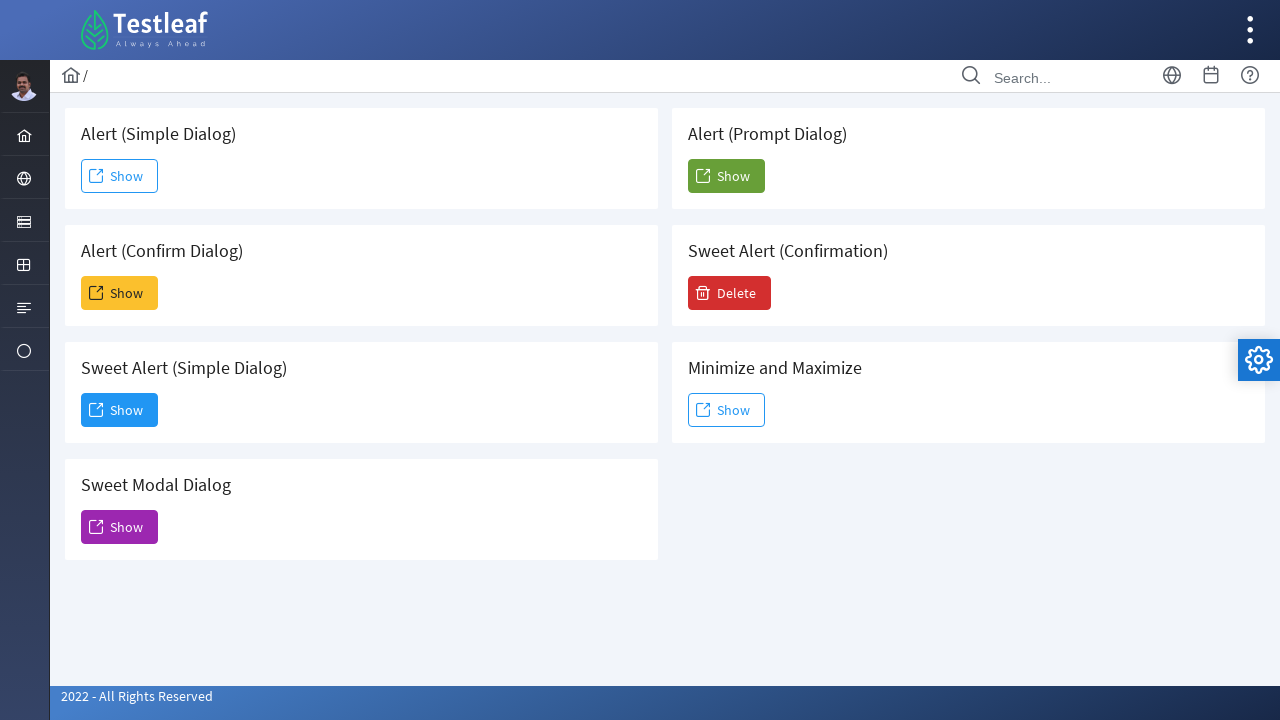

Clicked 'Show' button to trigger prompt alert at (726, 176) on (//span[text()='Show'])[5]
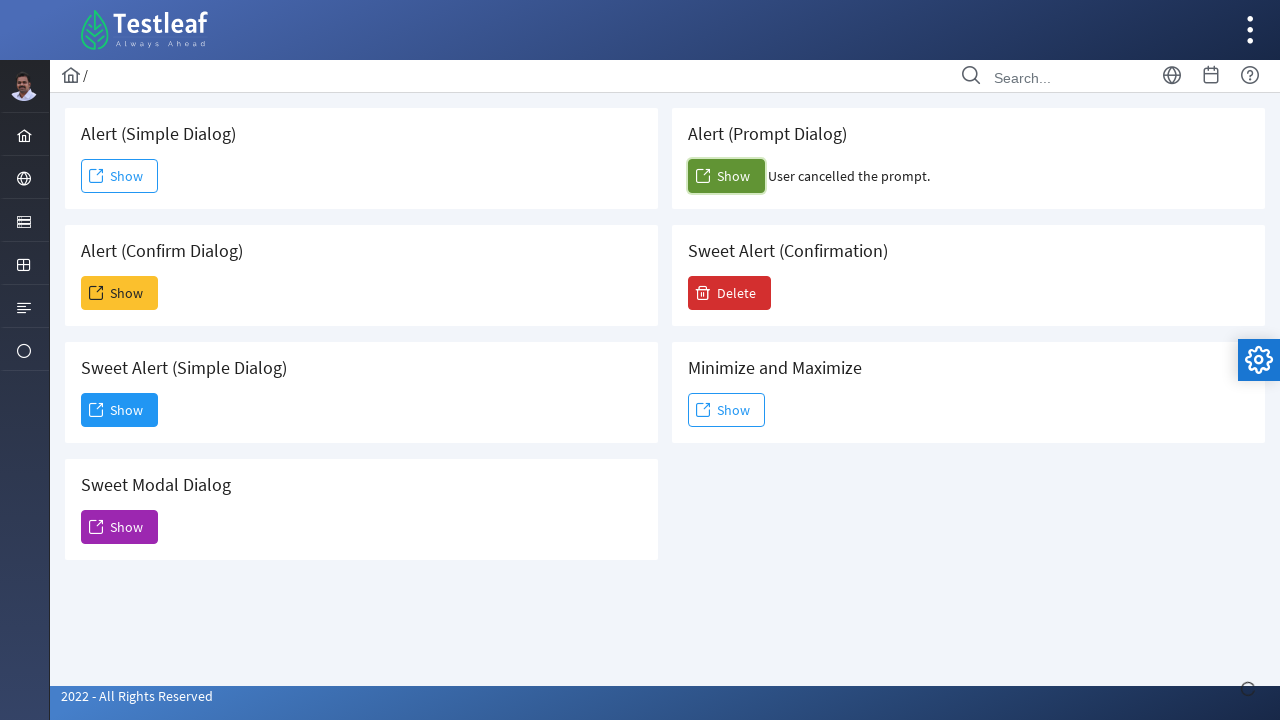

Registered dialog handler to accept prompt with text 'Mathu'
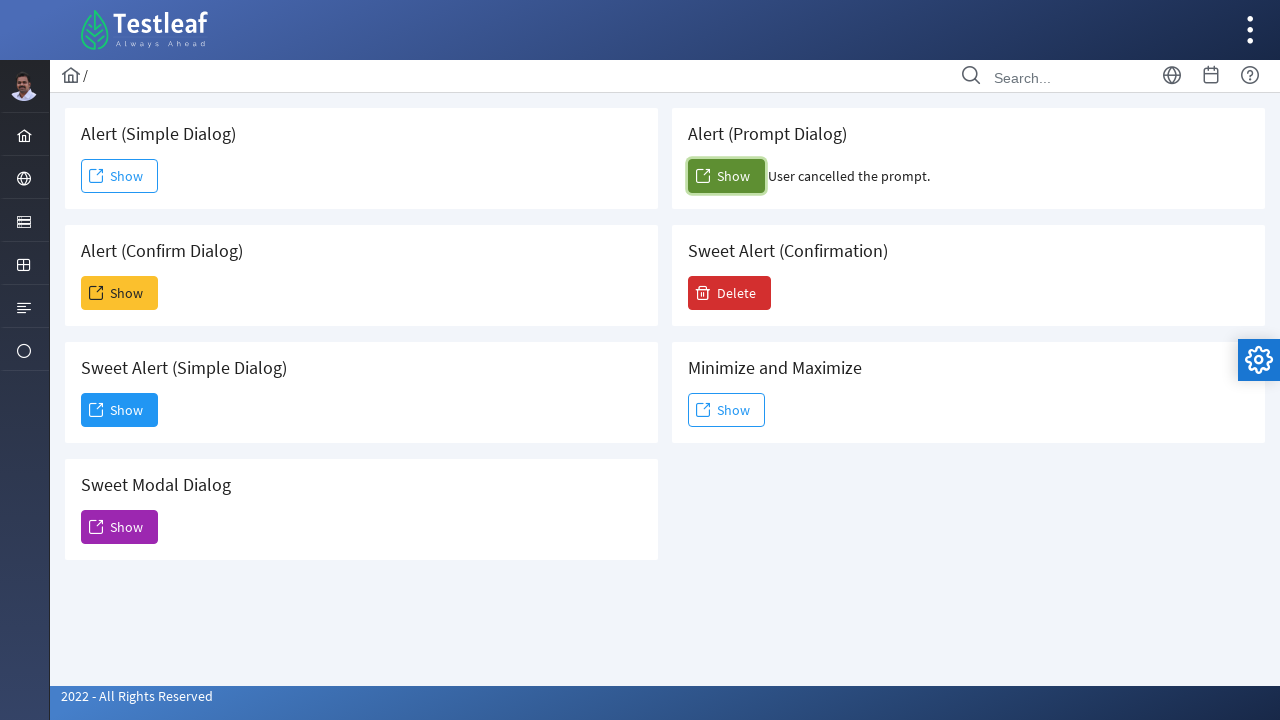

Clicked 'Show' button again to trigger prompt alert with registered handler at (726, 176) on (//span[text()='Show'])[5]
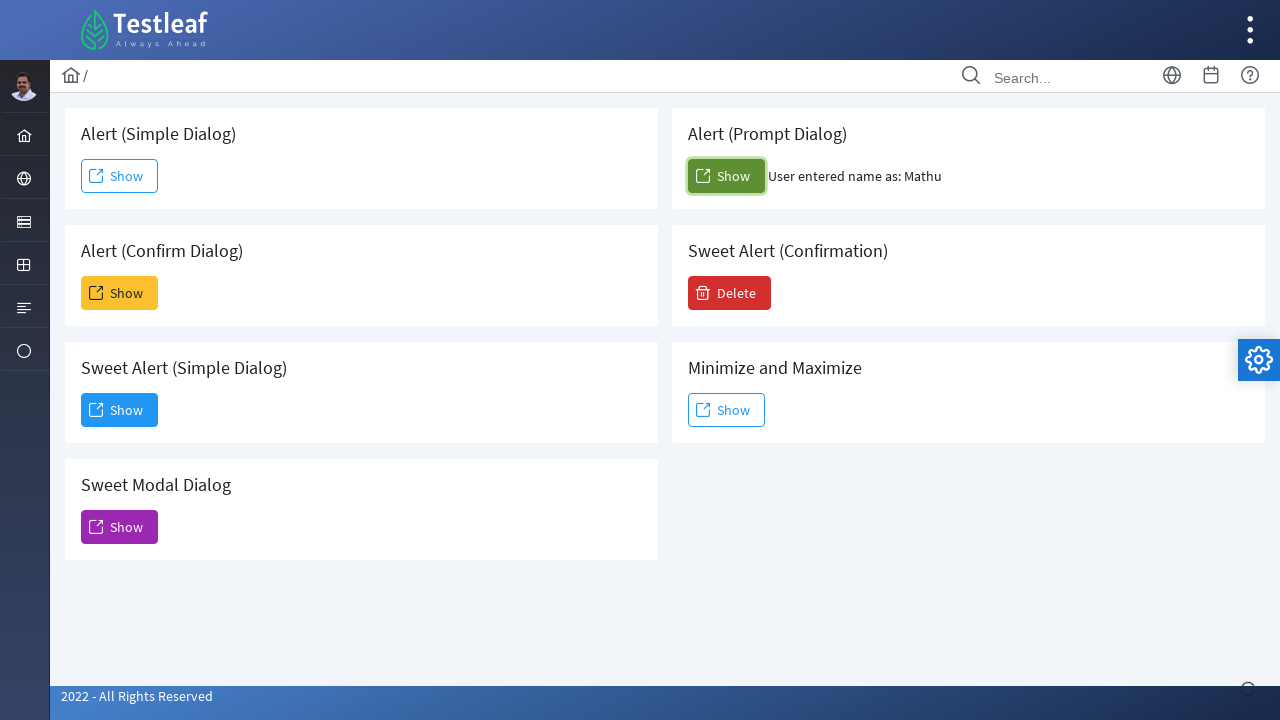

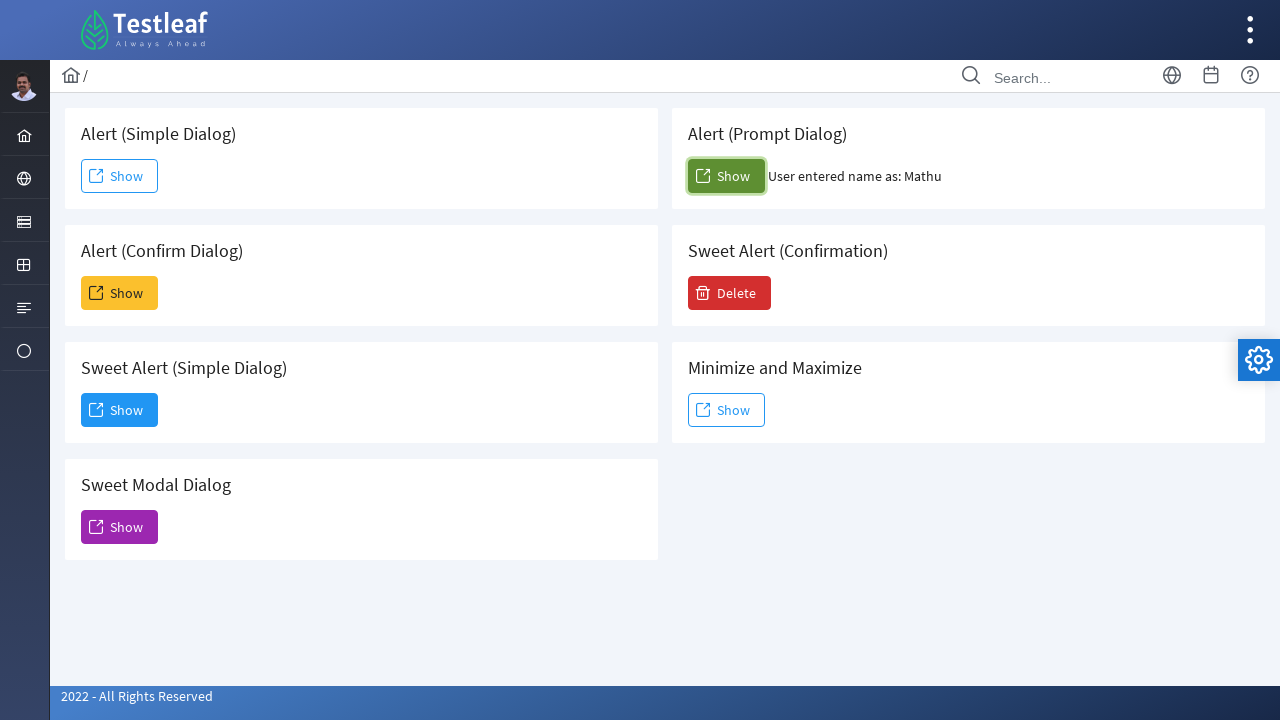